Navigates to example.com and clicks on the "More information" link that leads to IANA's example domains page

Starting URL: https://example.com

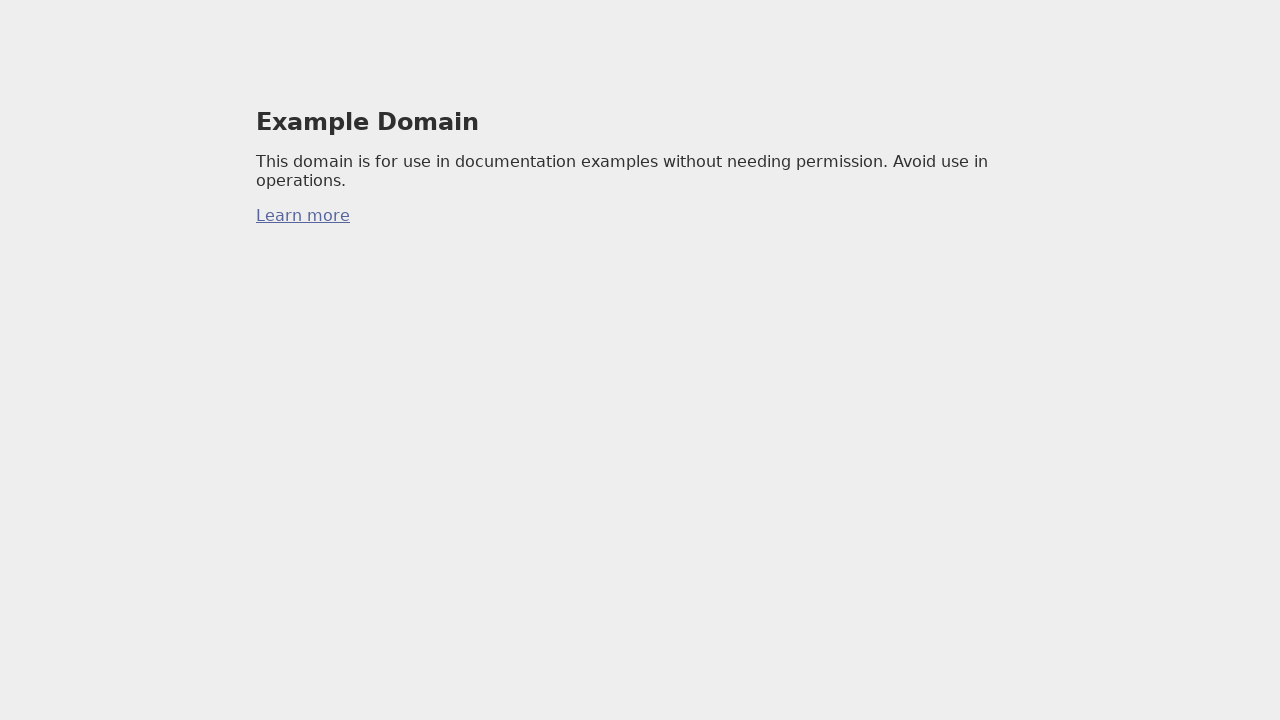

Clicked on the 'More information' link to navigate to IANA's example domains page at (303, 216) on body > div > p:nth-child(3) > a
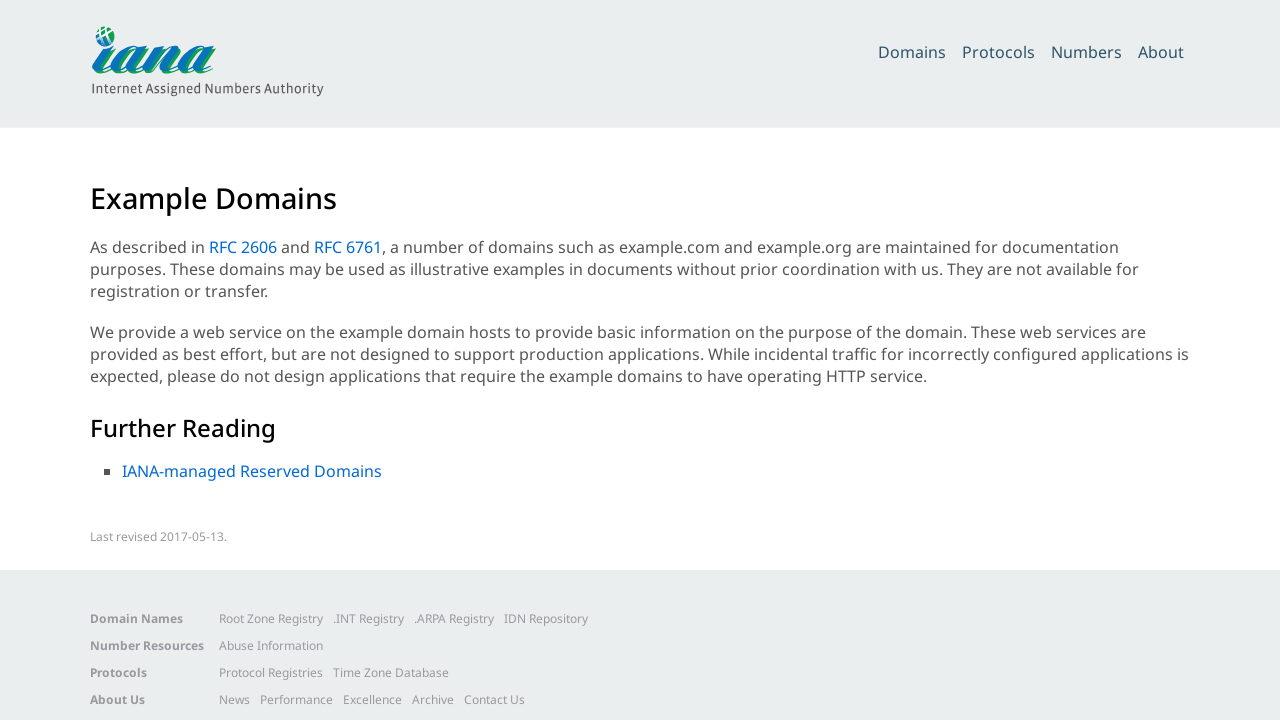

Waited for page load to complete after clicking the link
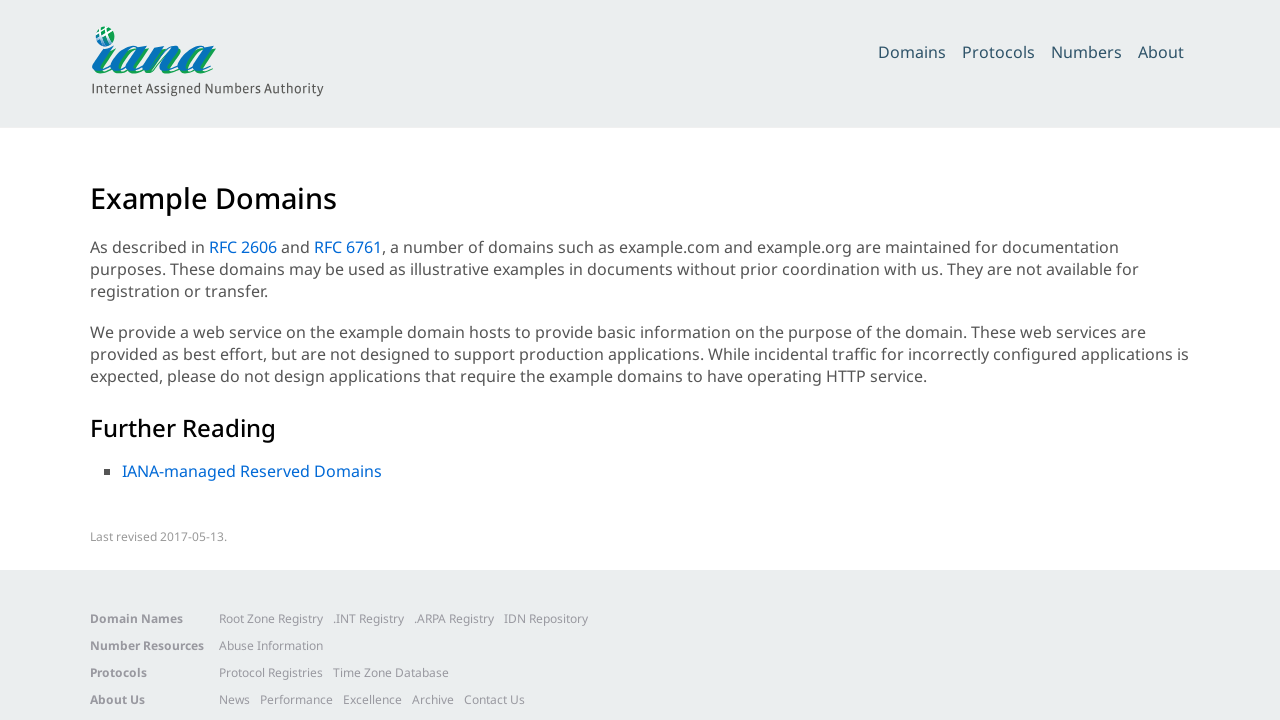

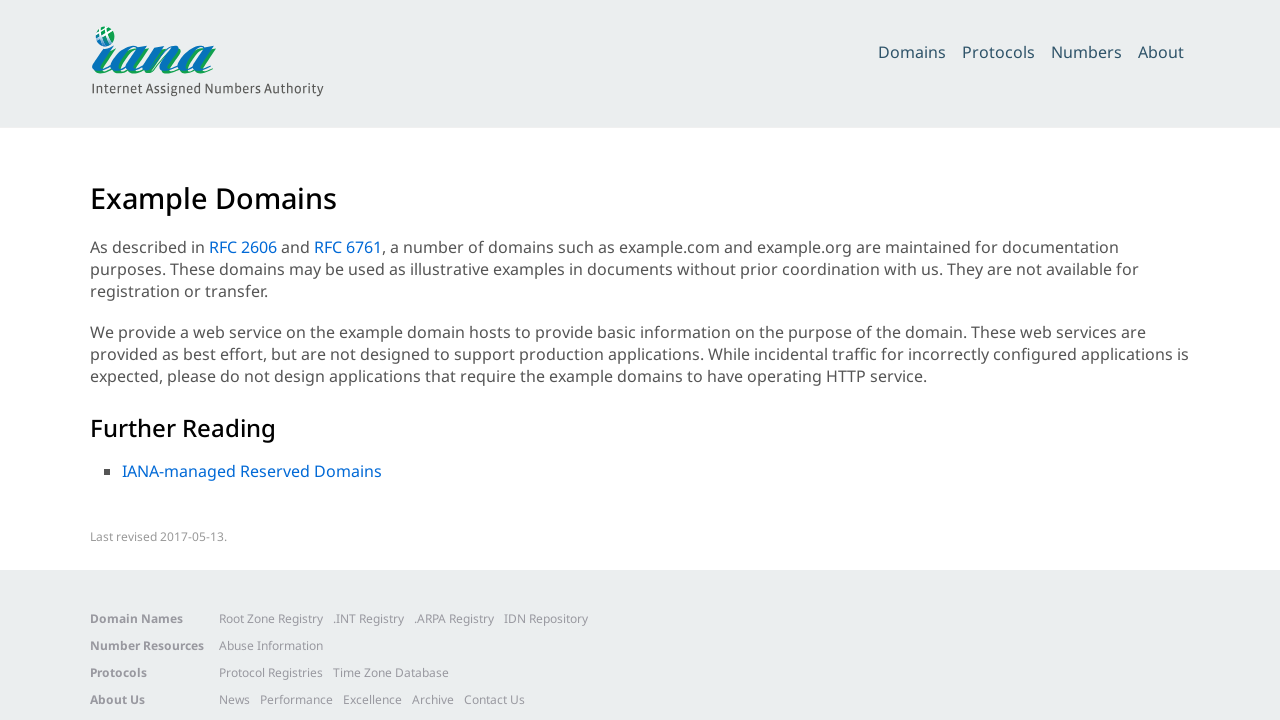